Tests window/tab switching by opening social media links in new tabs and navigating between them

Starting URL: https://skills.kynaenglish.vn/

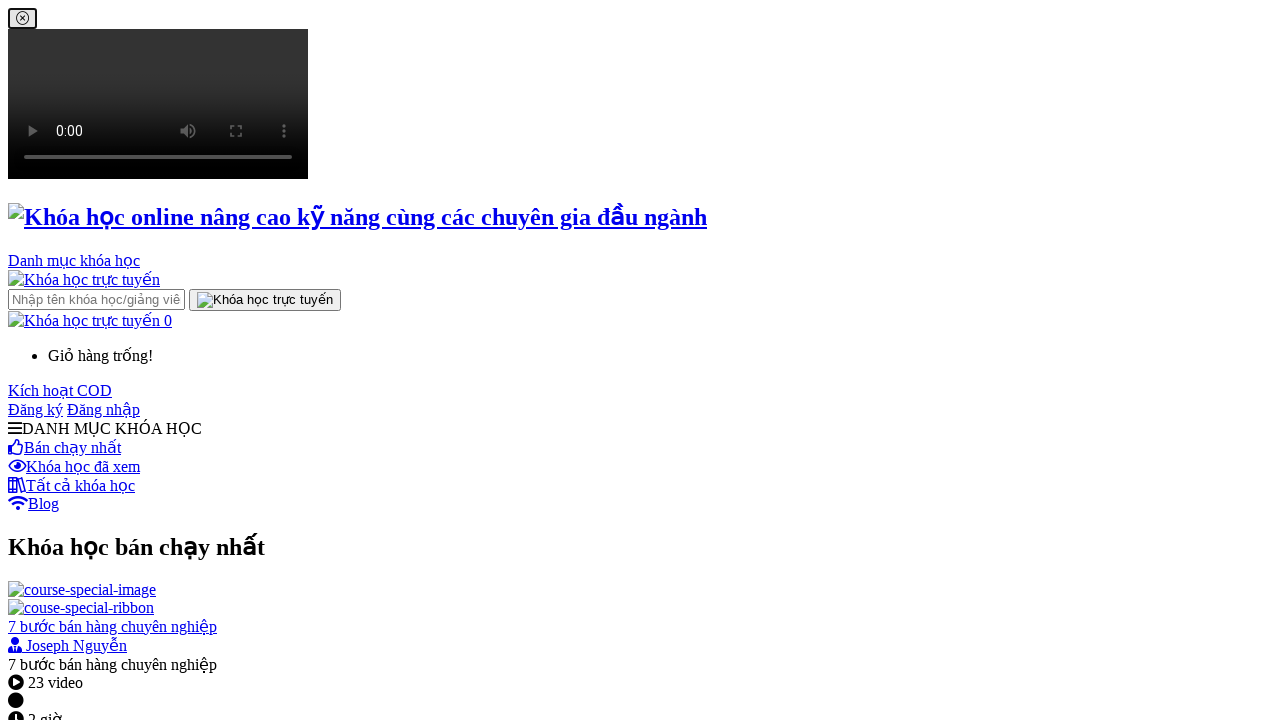

Clicked Facebook icon to open in new tab at (30, 361) on xpath=//div[@class='hotline']//img[@alt='facebook']
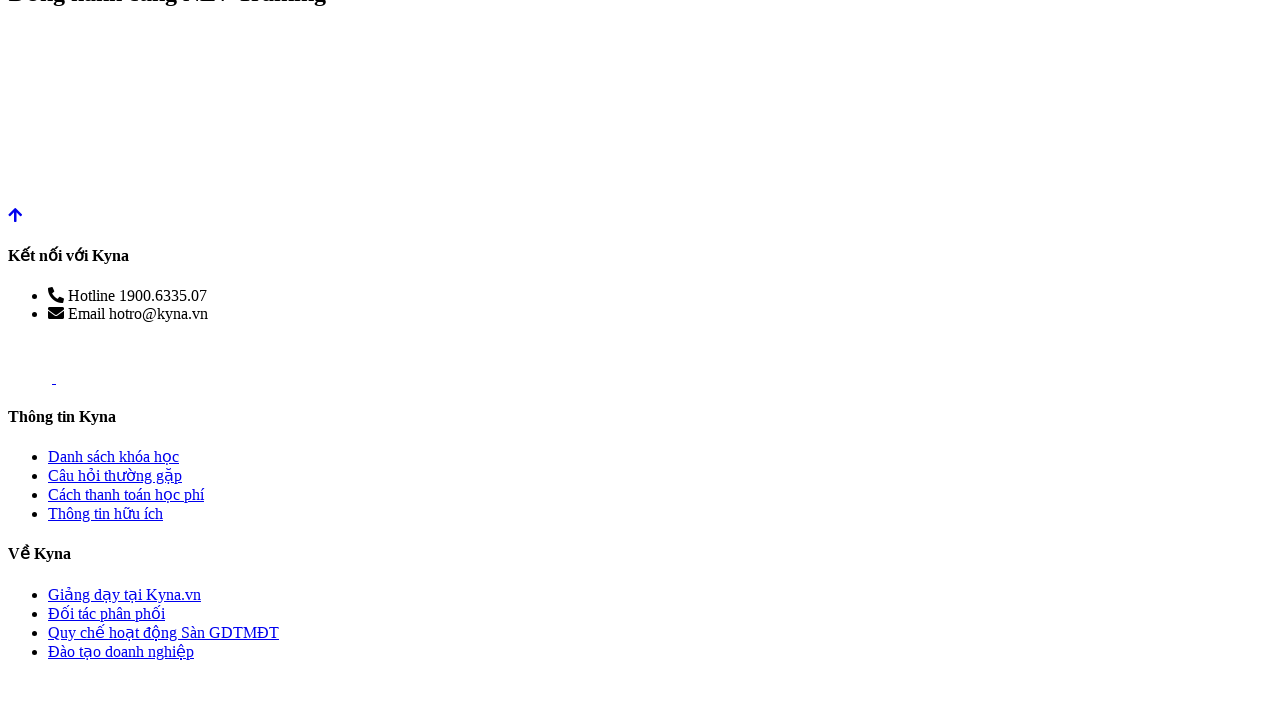

Captured Facebook page reference
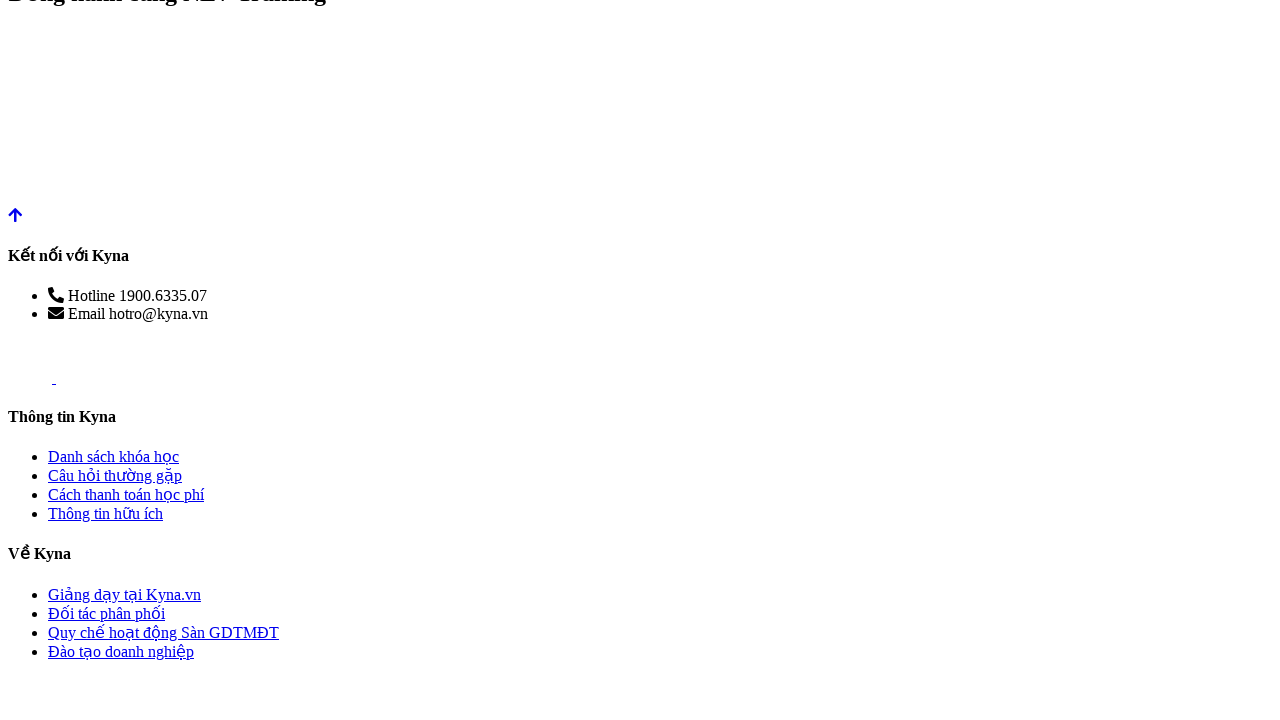

Facebook page loaded successfully
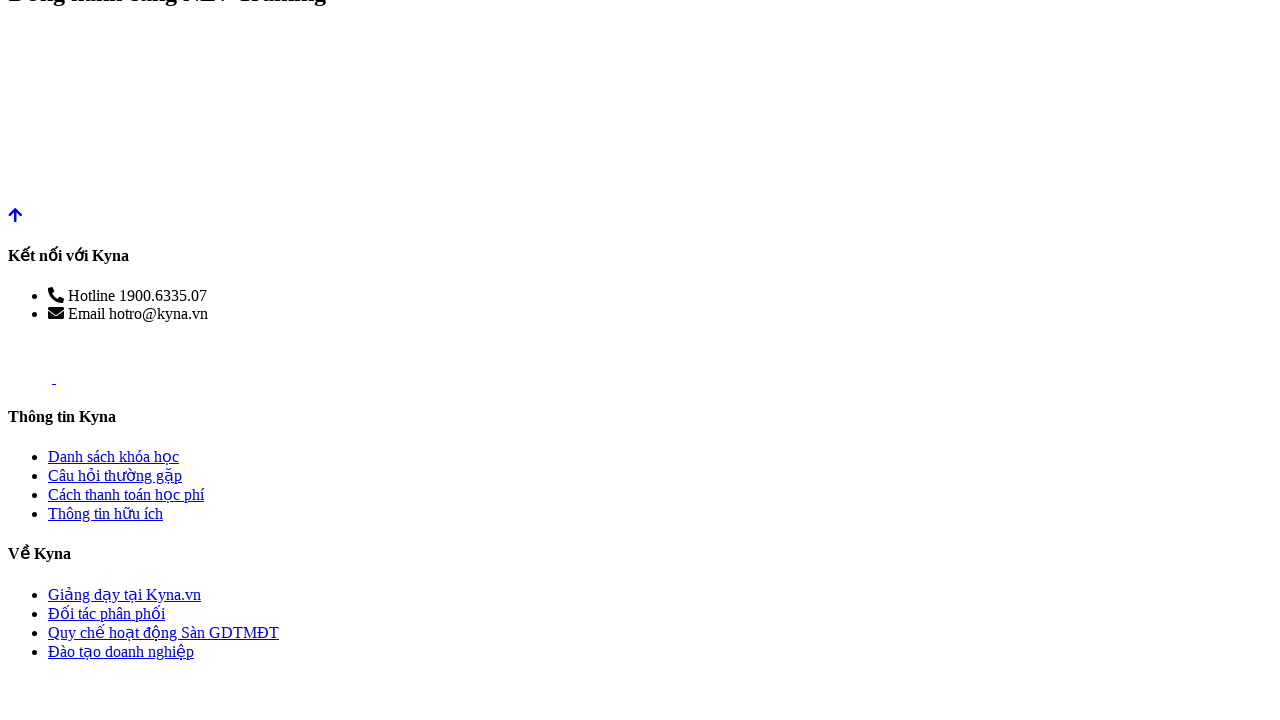

Clicked YouTube icon to open in new tab at (83, 361) on xpath=//div[@class='hotline']//img[@alt='youtube']
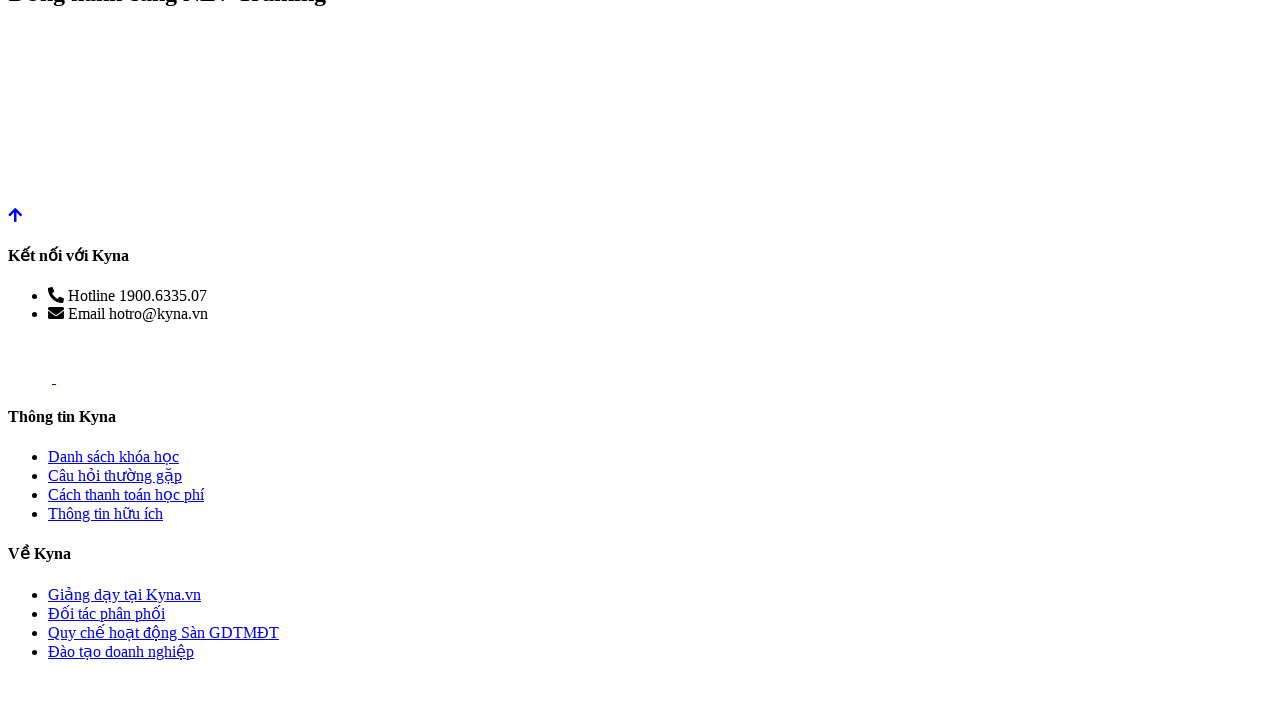

Captured YouTube page reference
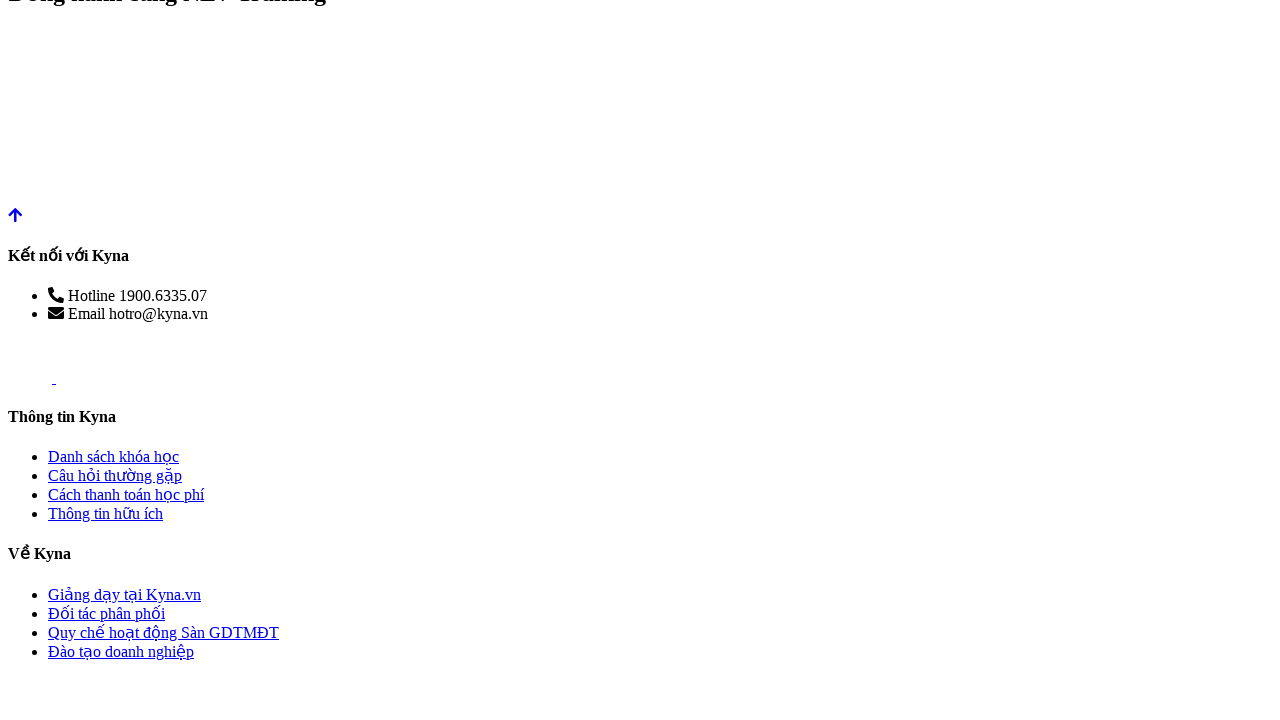

YouTube page loaded successfully
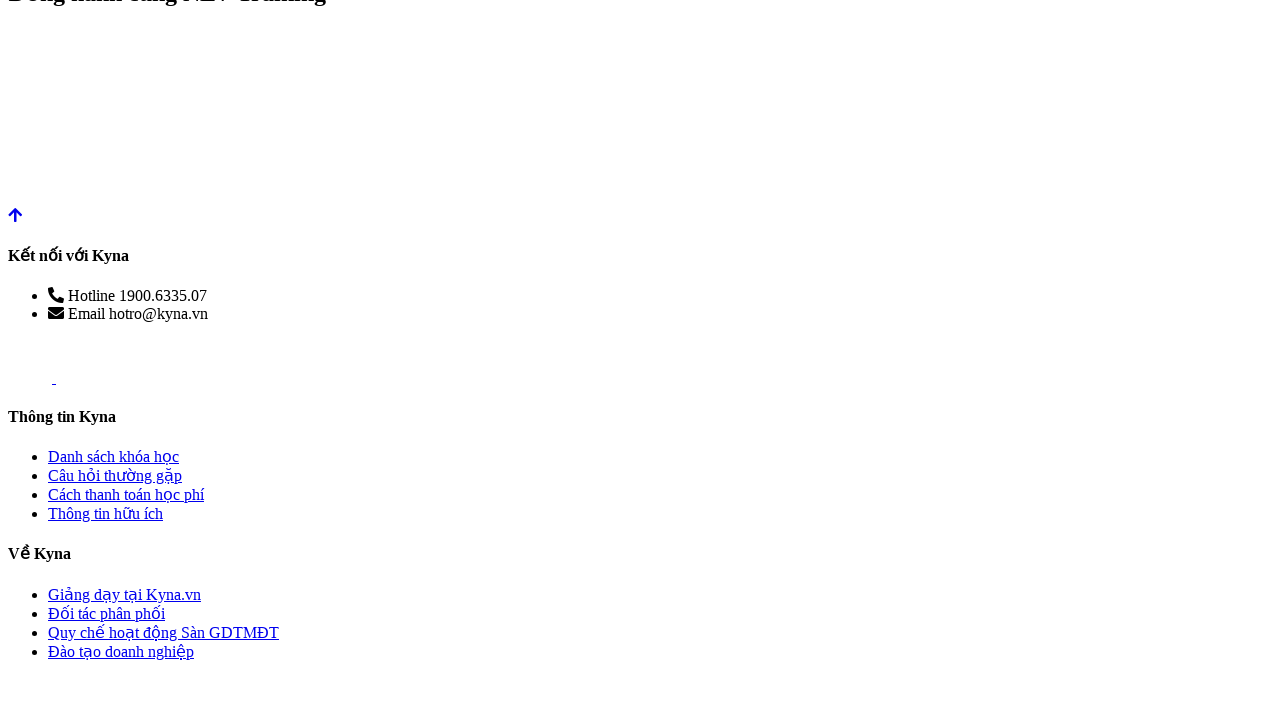

Closed Facebook tab
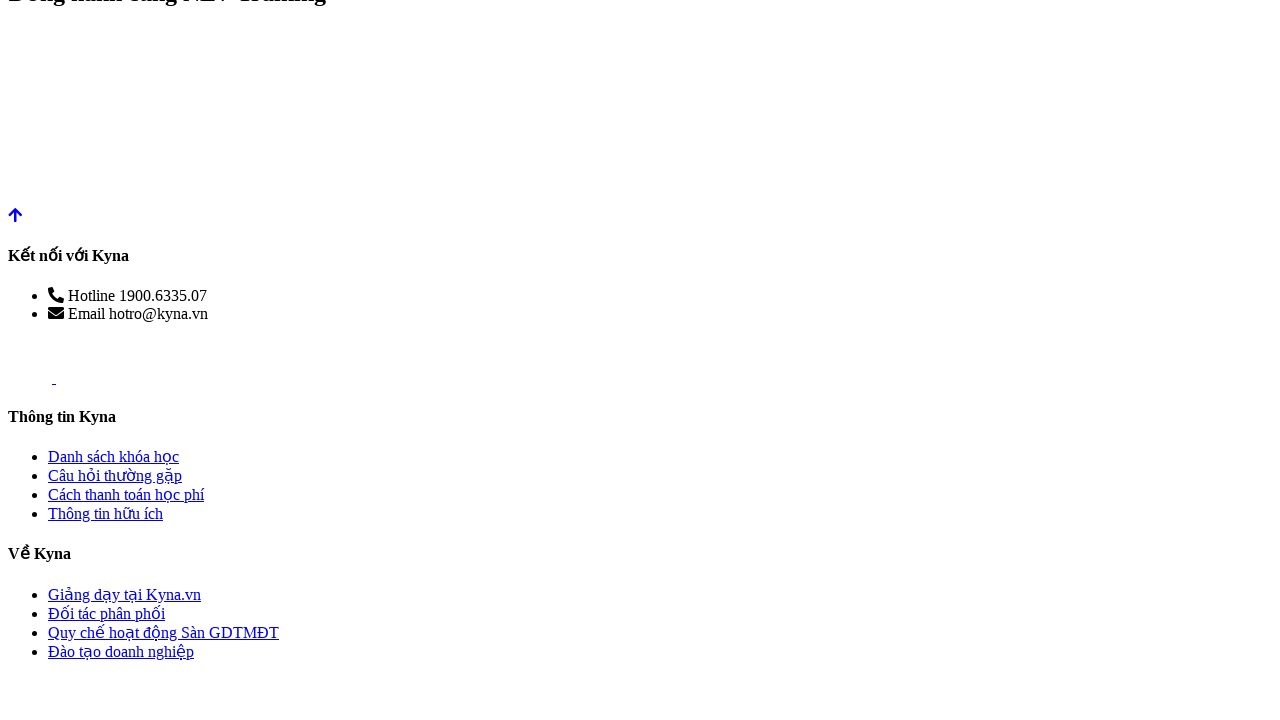

Closed YouTube tab
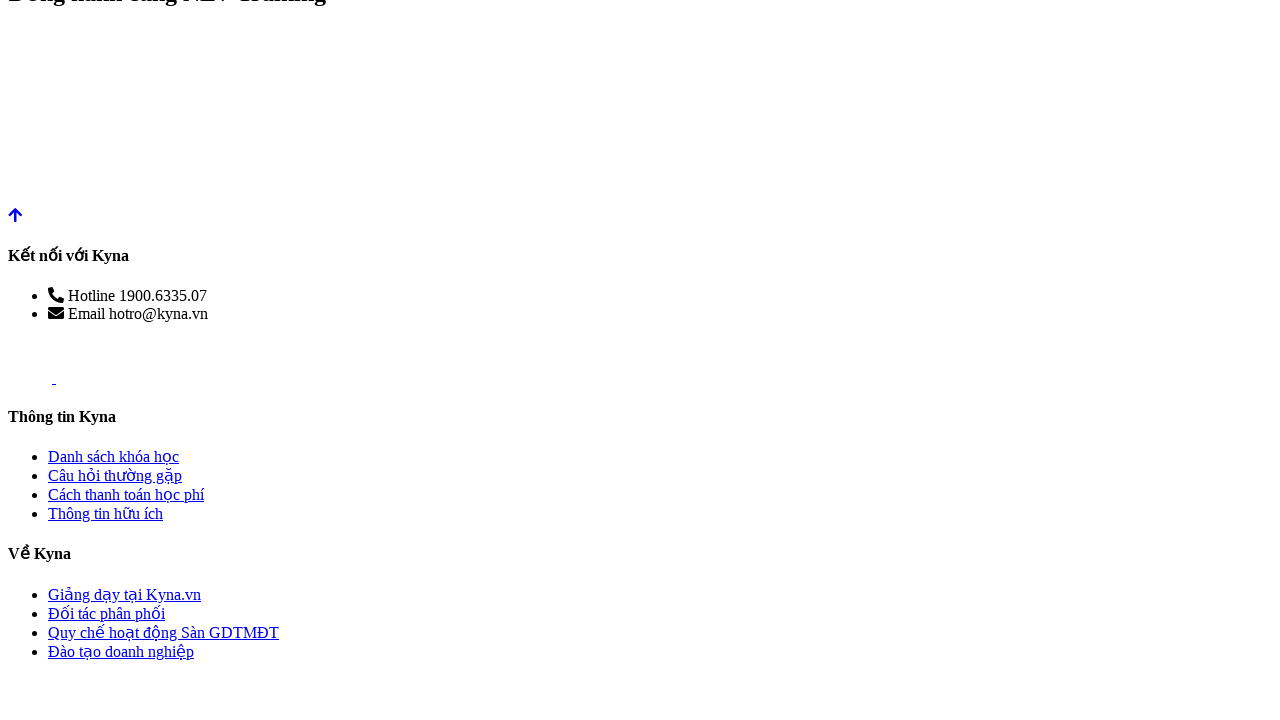

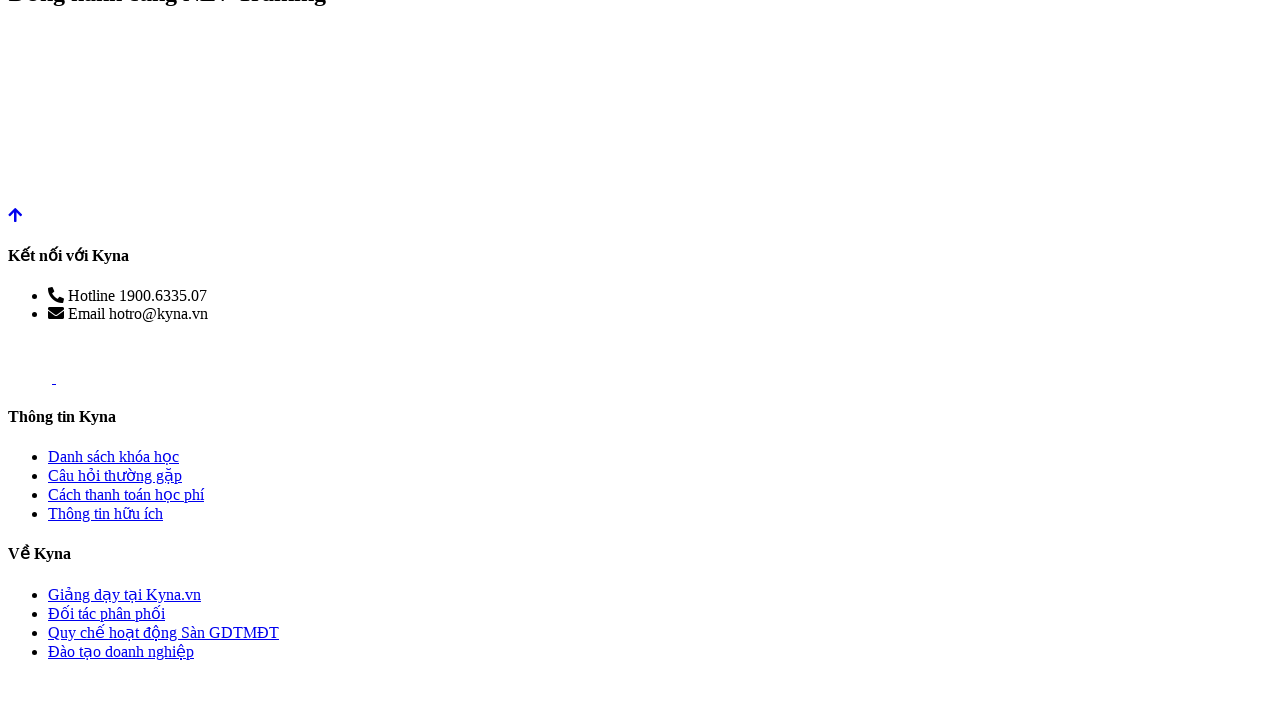